Tests editing a todo item by double-clicking and entering new text

Starting URL: https://demo.playwright.dev/todomvc

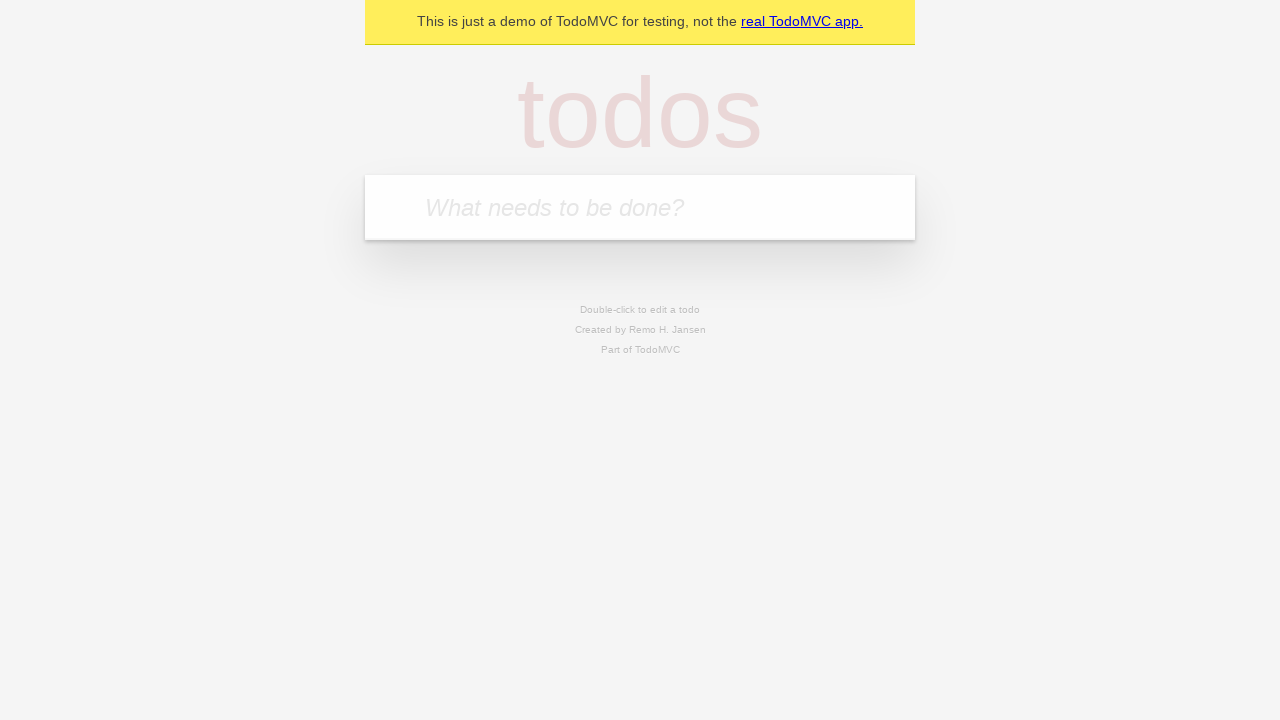

Filled todo input with 'buy some cheese' on internal:attr=[placeholder="What needs to be done?"i]
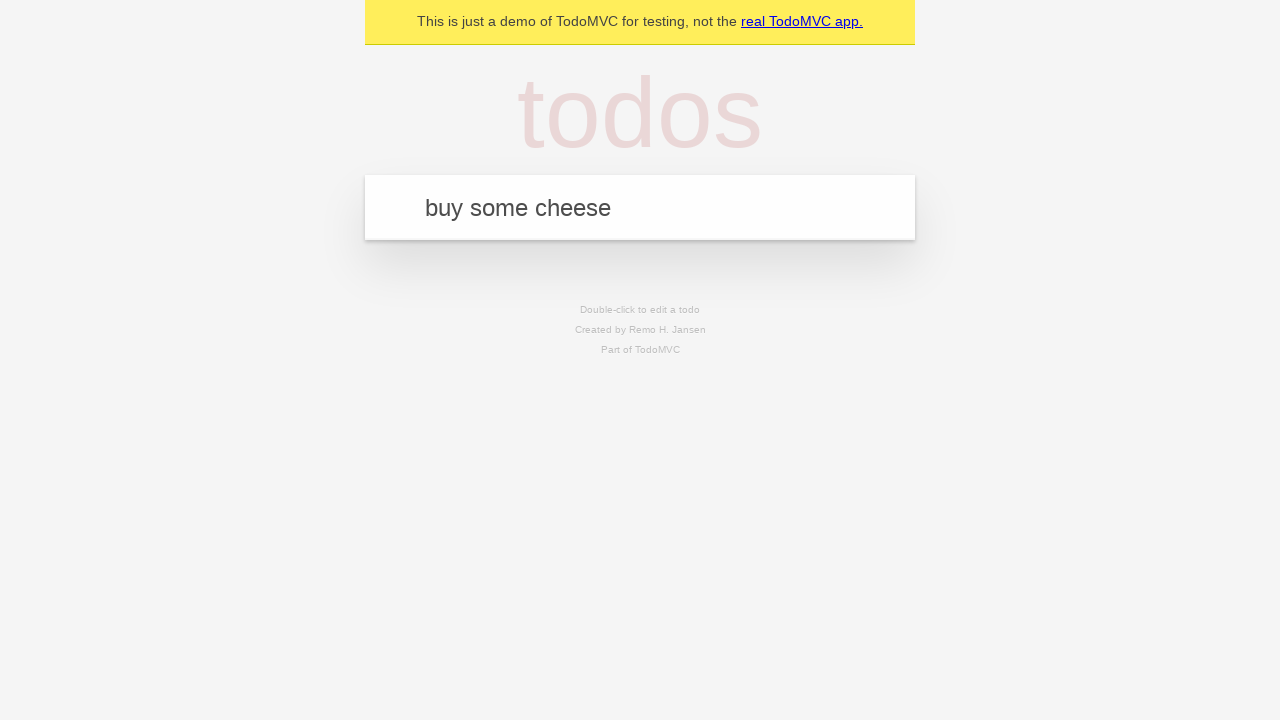

Pressed Enter to add first todo on internal:attr=[placeholder="What needs to be done?"i]
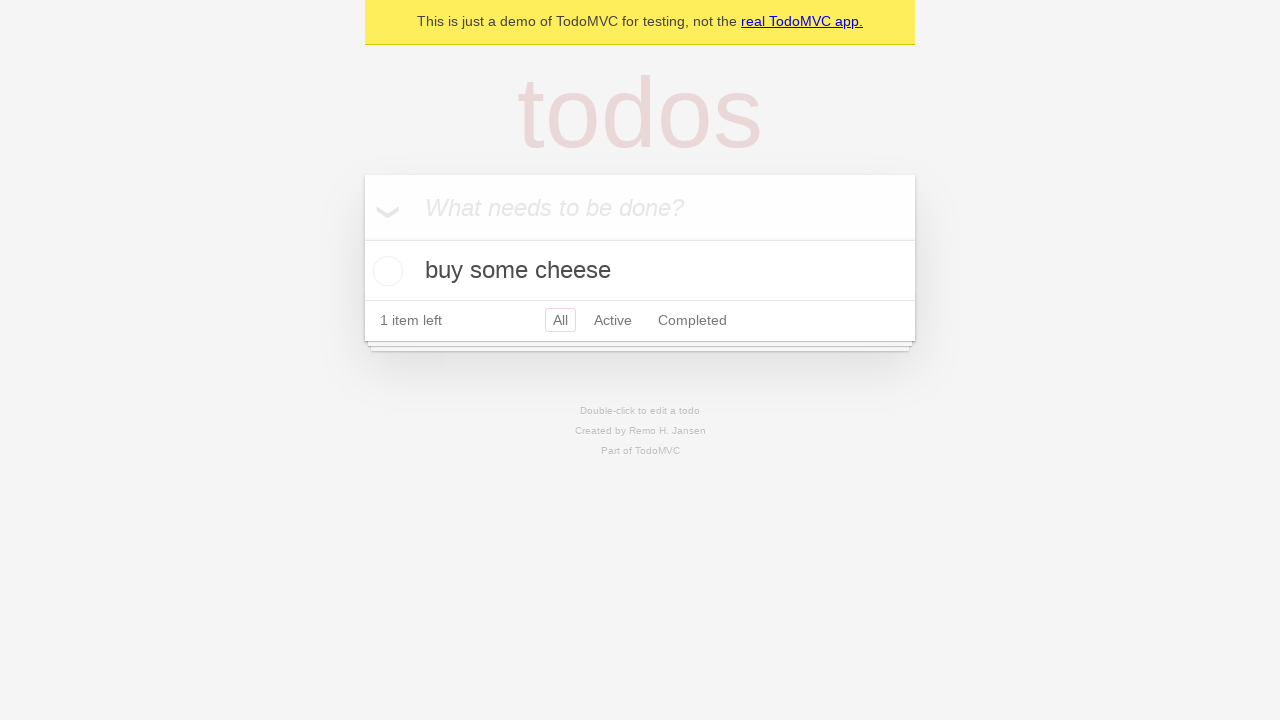

Filled todo input with 'feed the cat' on internal:attr=[placeholder="What needs to be done?"i]
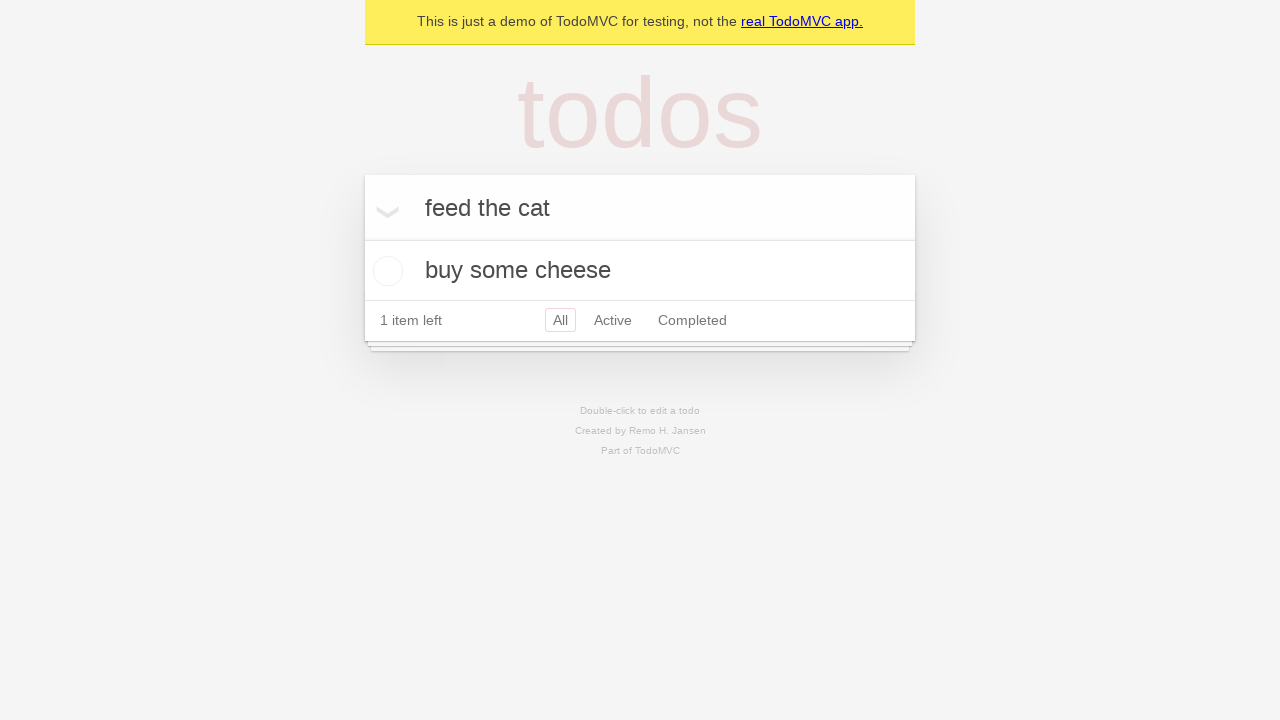

Pressed Enter to add second todo on internal:attr=[placeholder="What needs to be done?"i]
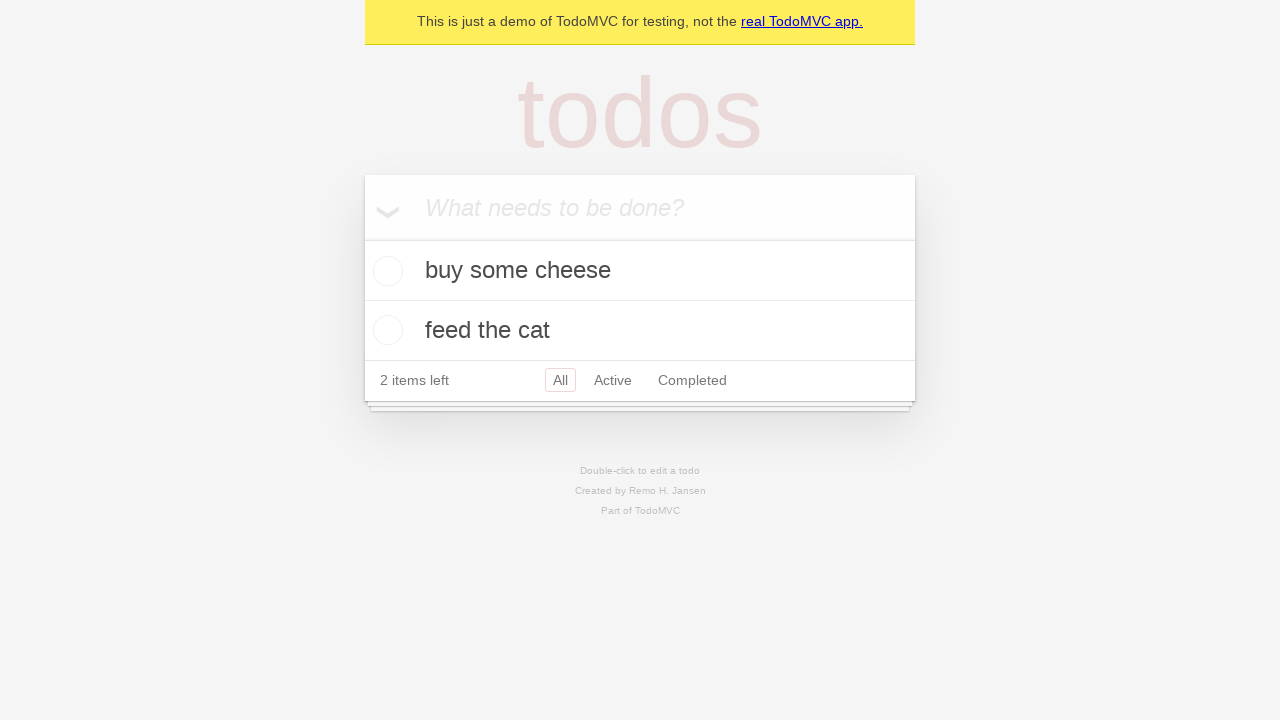

Filled todo input with 'book a doctors appointment' on internal:attr=[placeholder="What needs to be done?"i]
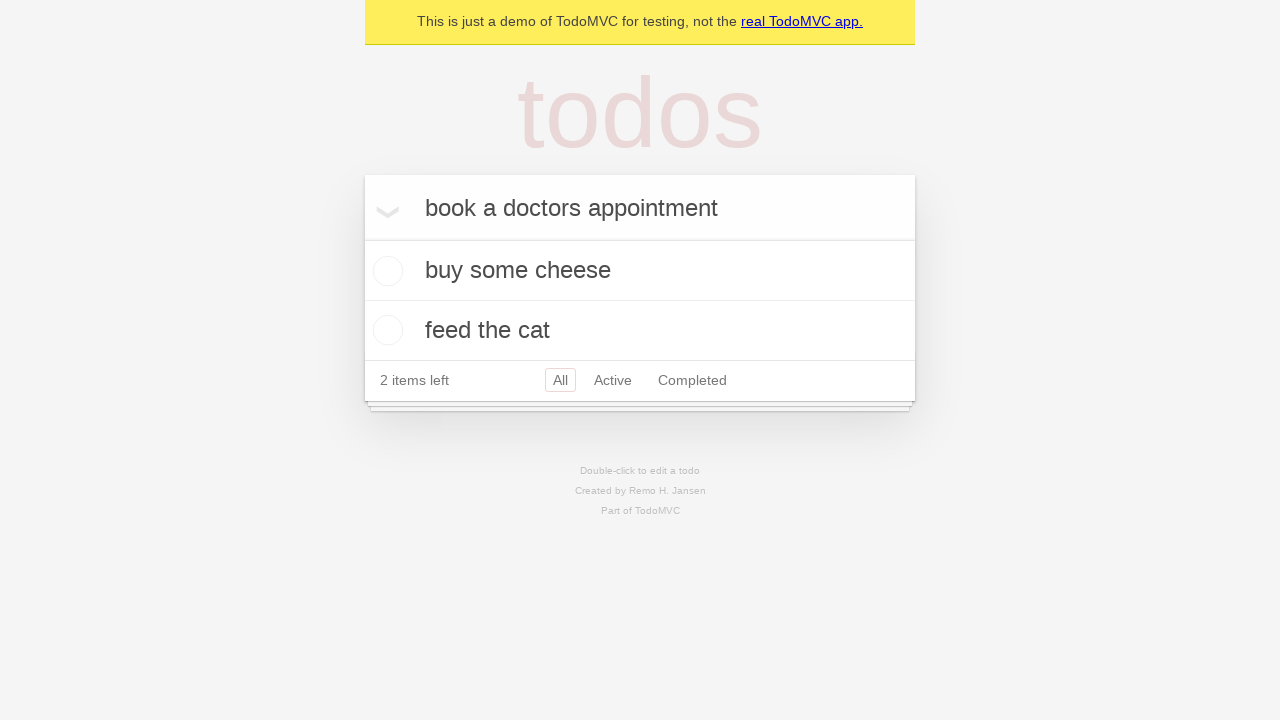

Pressed Enter to add third todo on internal:attr=[placeholder="What needs to be done?"i]
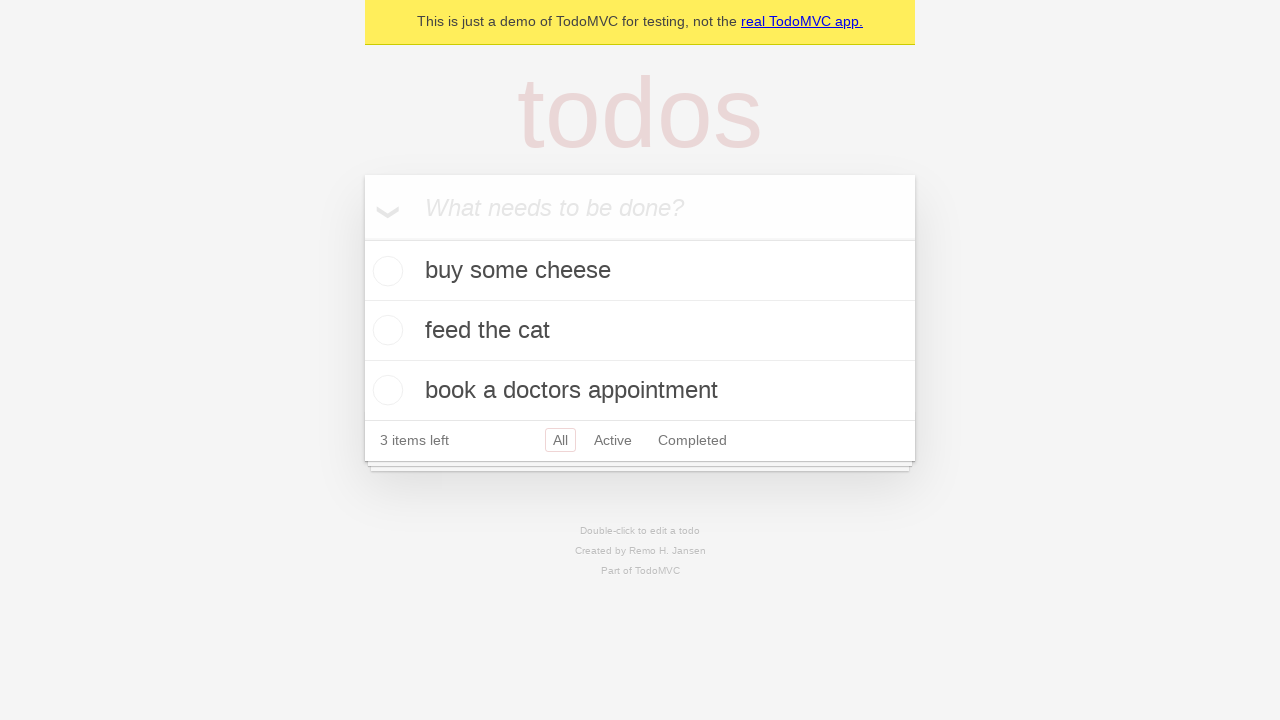

Double-clicked second todo item to enter edit mode at (640, 331) on internal:testid=[data-testid="todo-item"s] >> nth=1
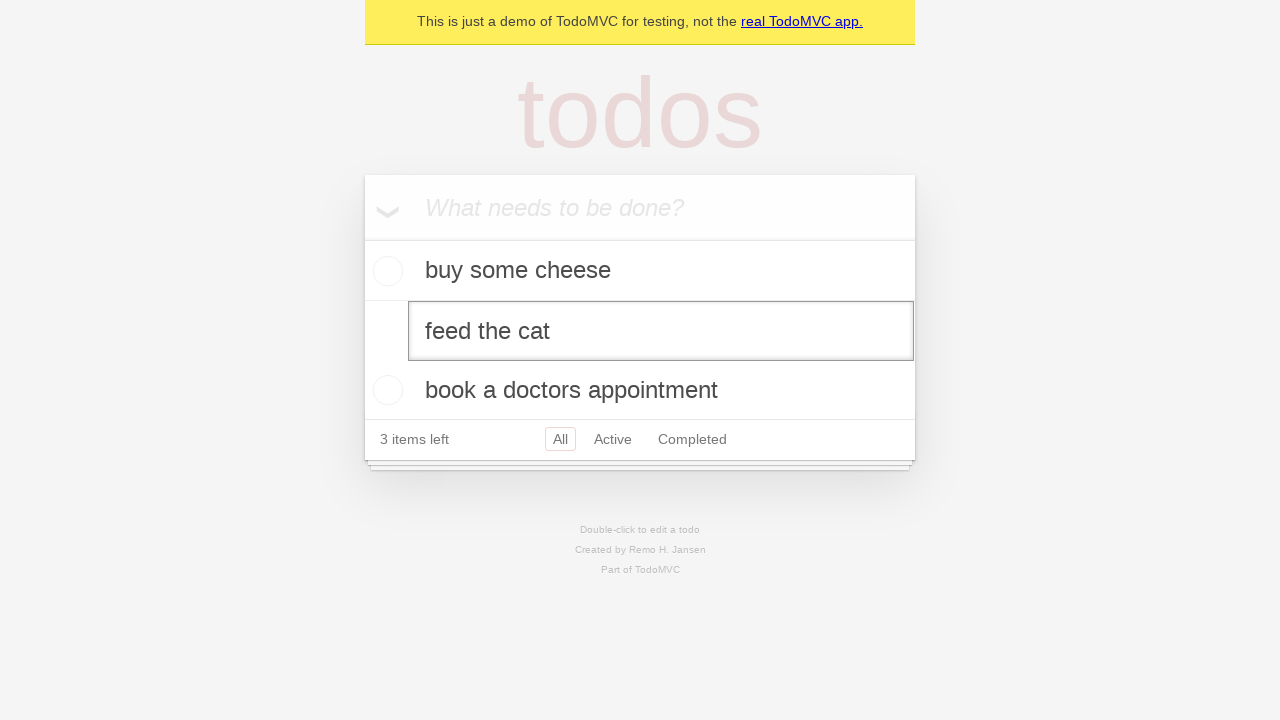

Filled edit textbox with 'buy some sausages' on internal:testid=[data-testid="todo-item"s] >> nth=1 >> internal:role=textbox[nam
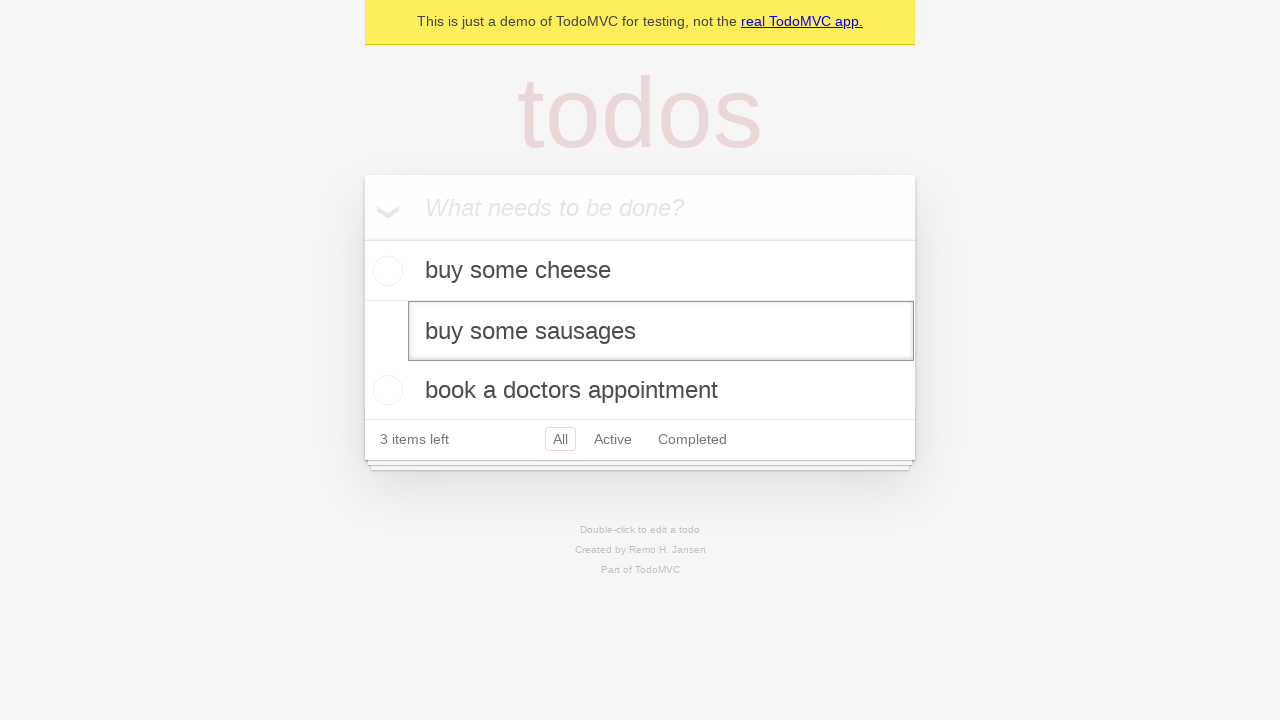

Pressed Enter to confirm todo edit on internal:testid=[data-testid="todo-item"s] >> nth=1 >> internal:role=textbox[nam
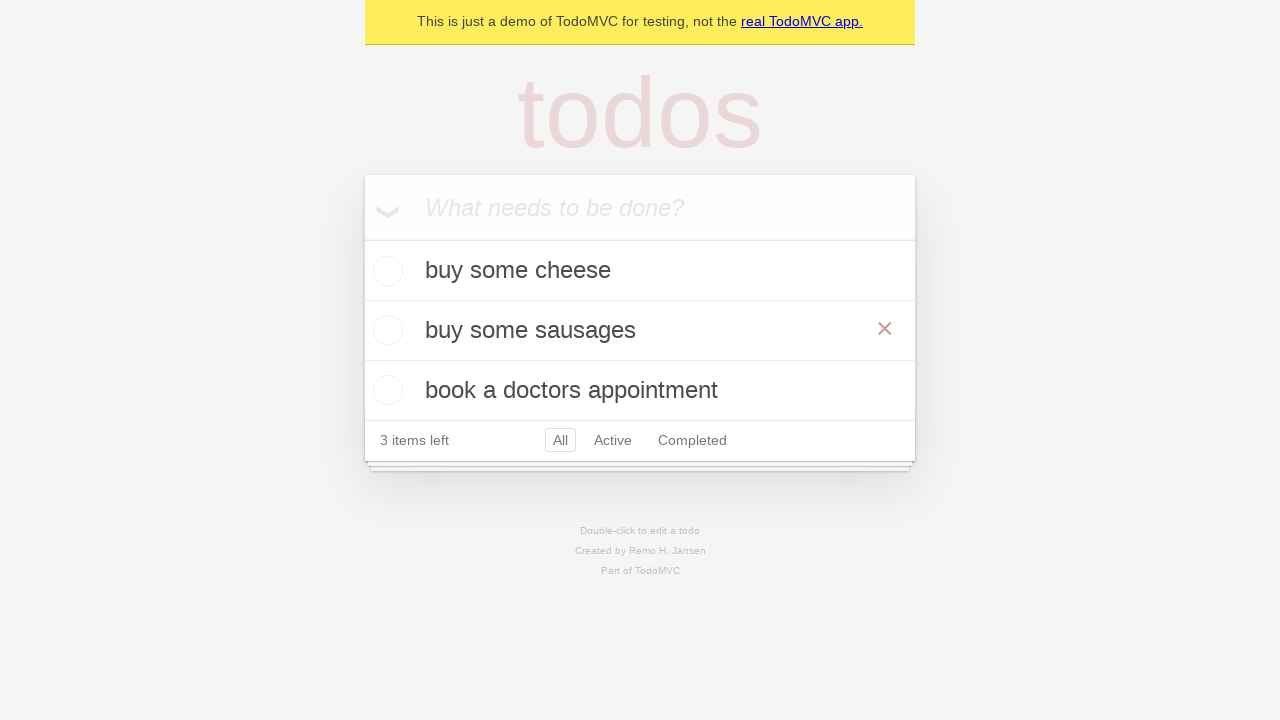

Waited for local storage to update with new todo title
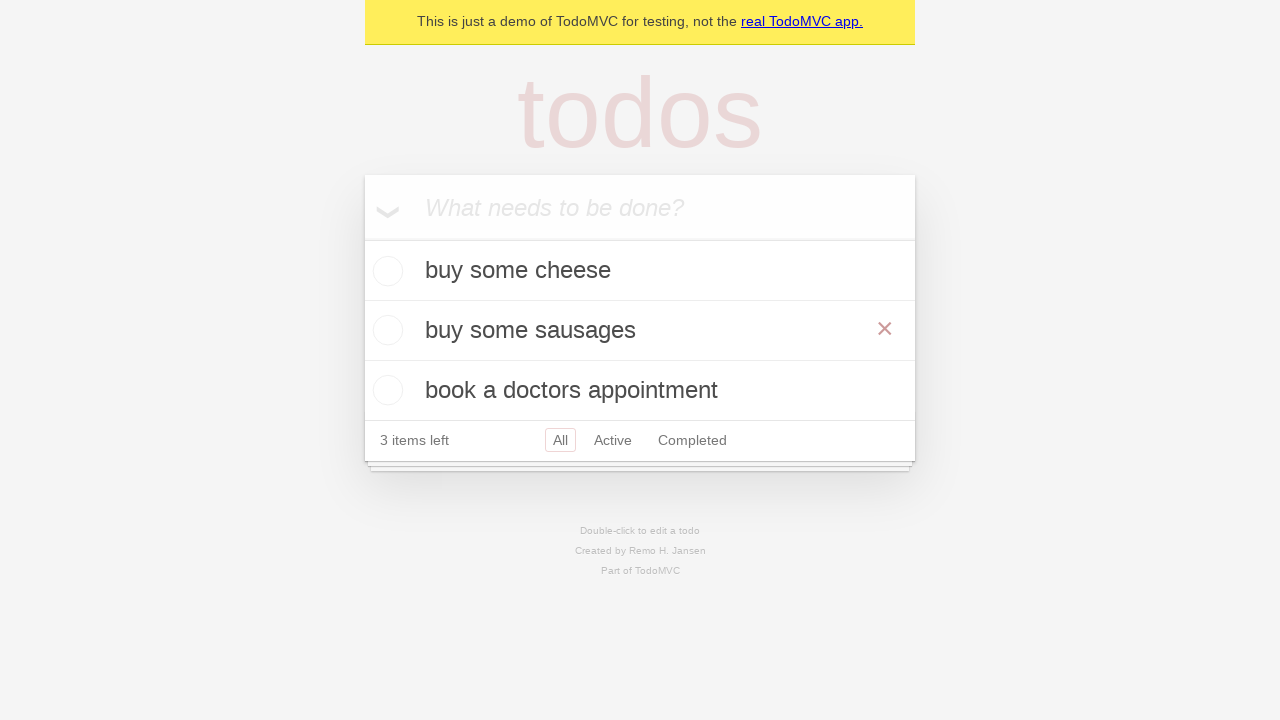

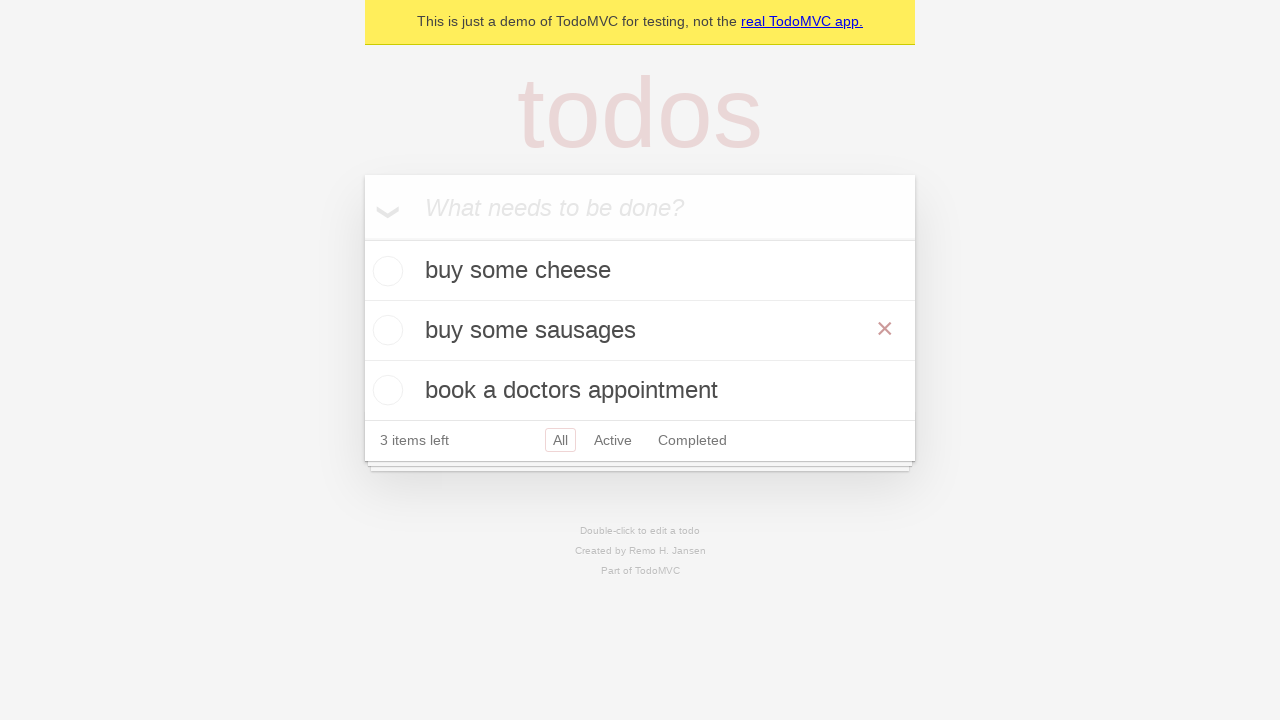